Tests the Weirdle game's validation by entering invalid words and verifying alert messages appear for words that don't exist or are wrong length

Starting URL: https://stubduffy.github.io

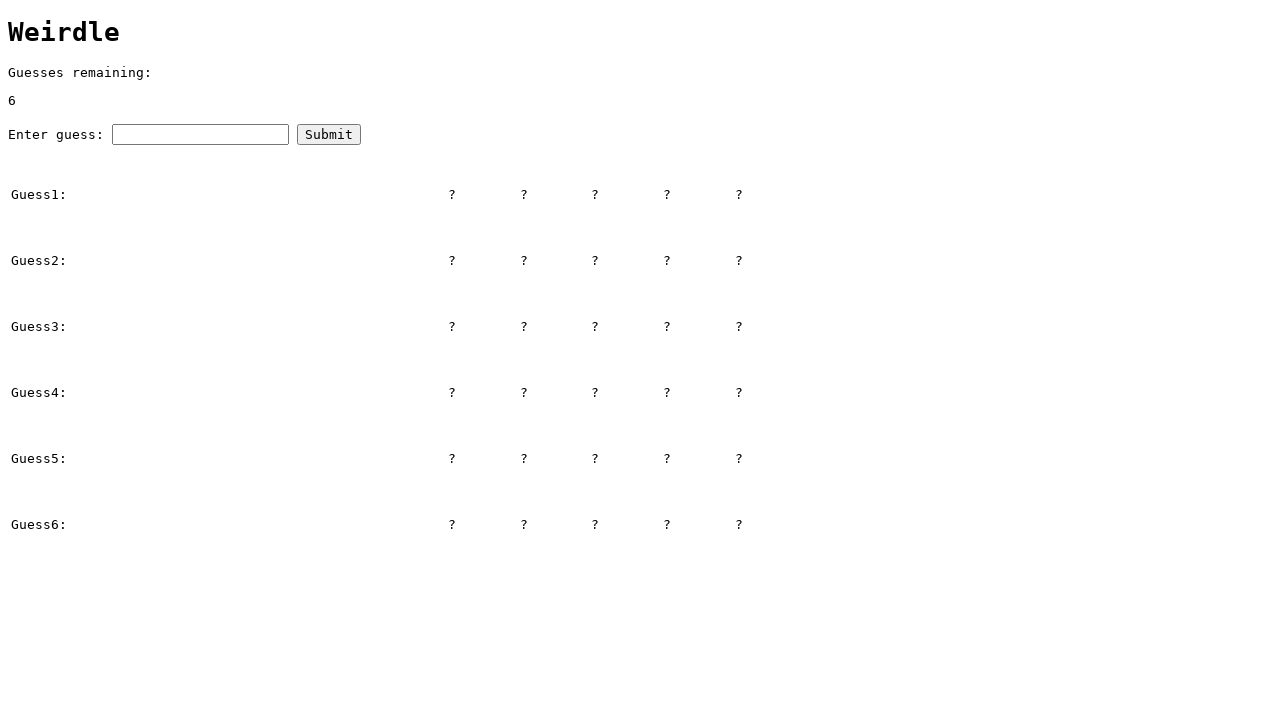

Set up dialog handler to verify alert messages
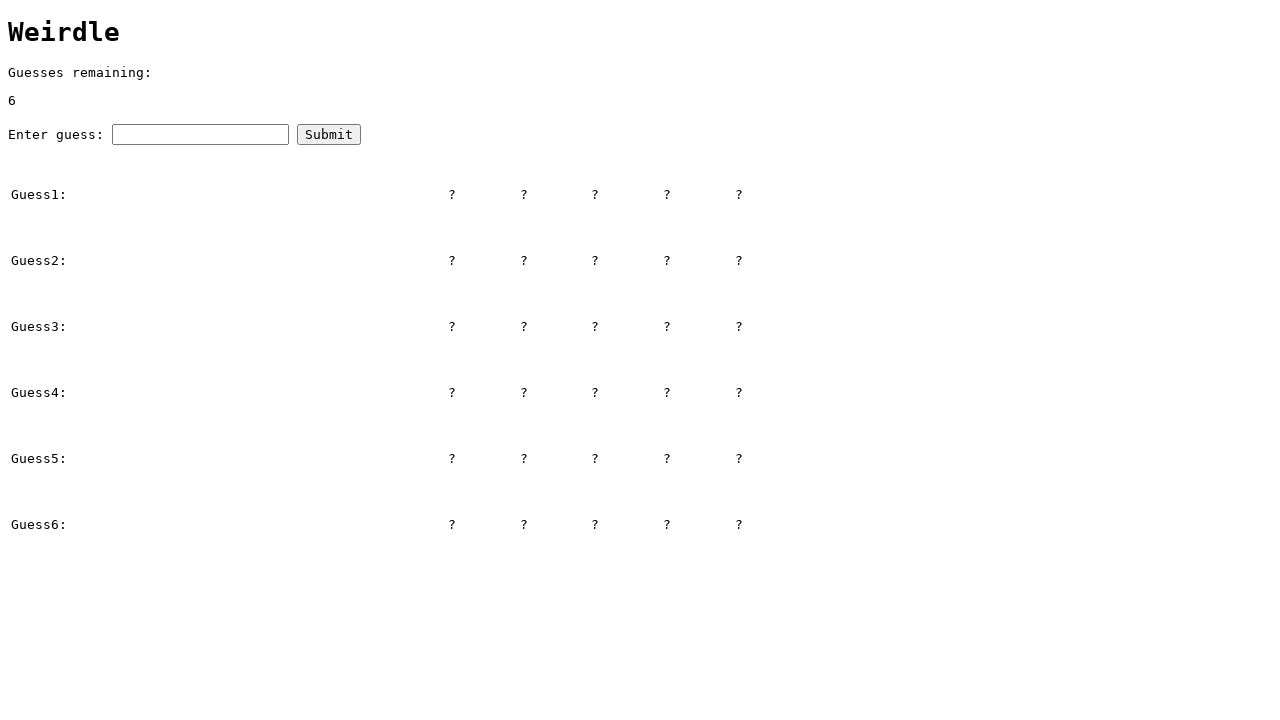

Entered 'elephant' (too long word) in guess field on #guess
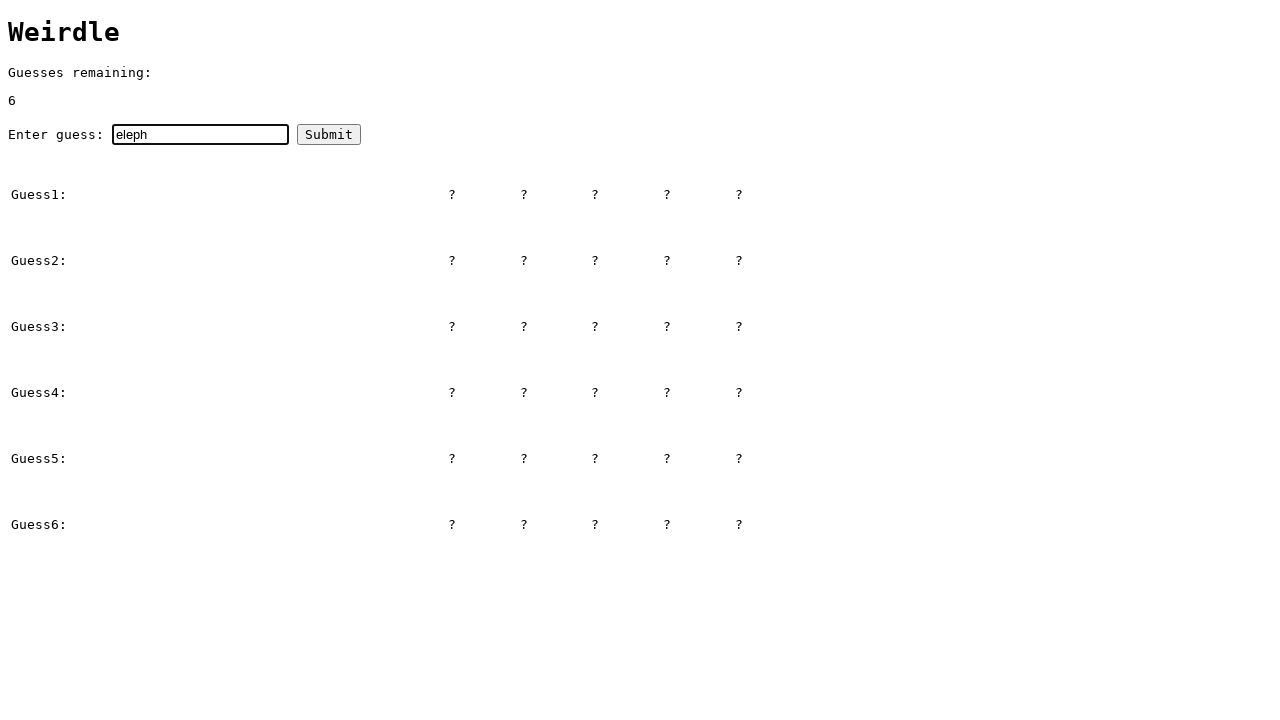

Clicked submit button for 'elephant' at (329, 134) on #submitButton
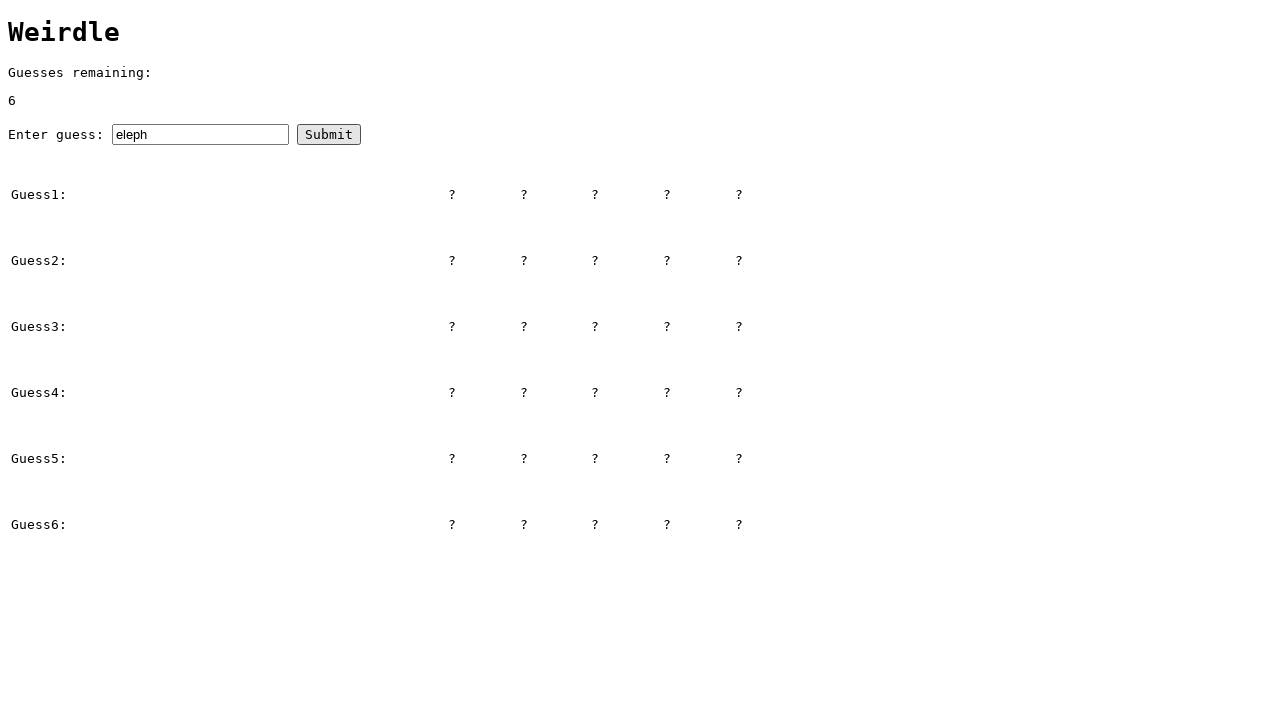

Waited 500ms for alert to appear
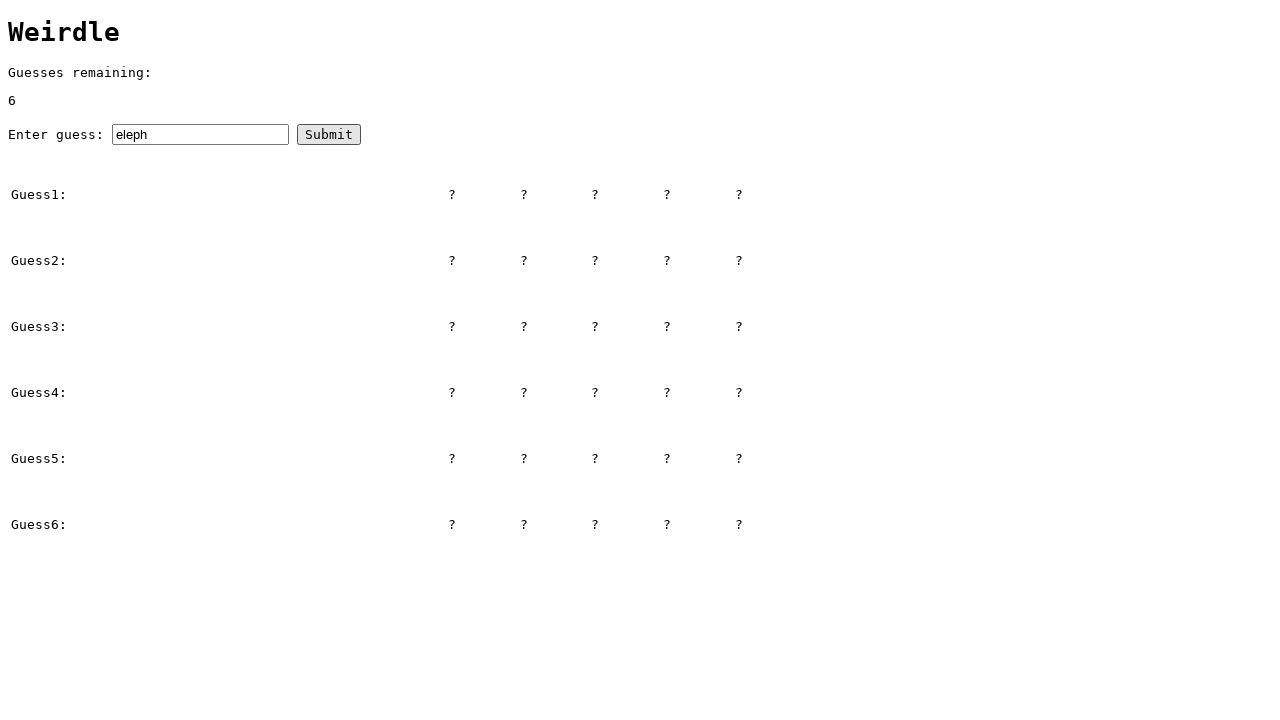

Entered 'dgpql' (invalid word) in guess field on #guess
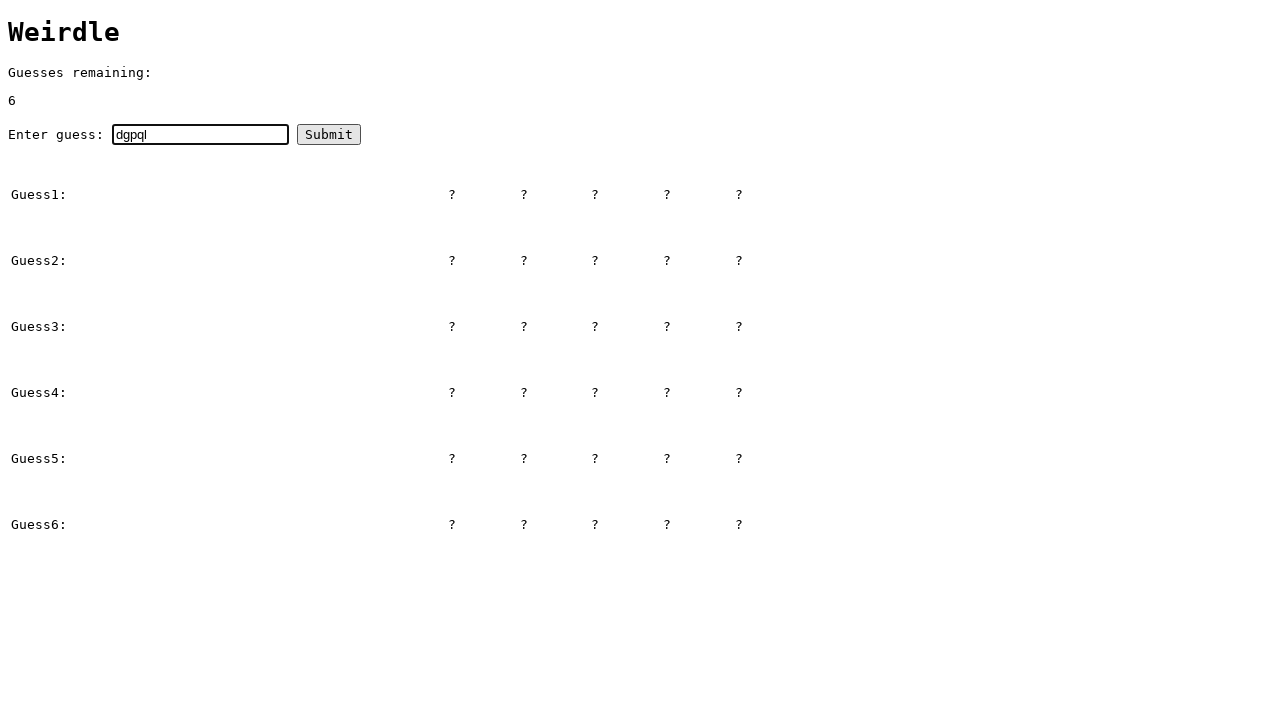

Clicked submit button for 'dgpql' at (329, 134) on #submitButton
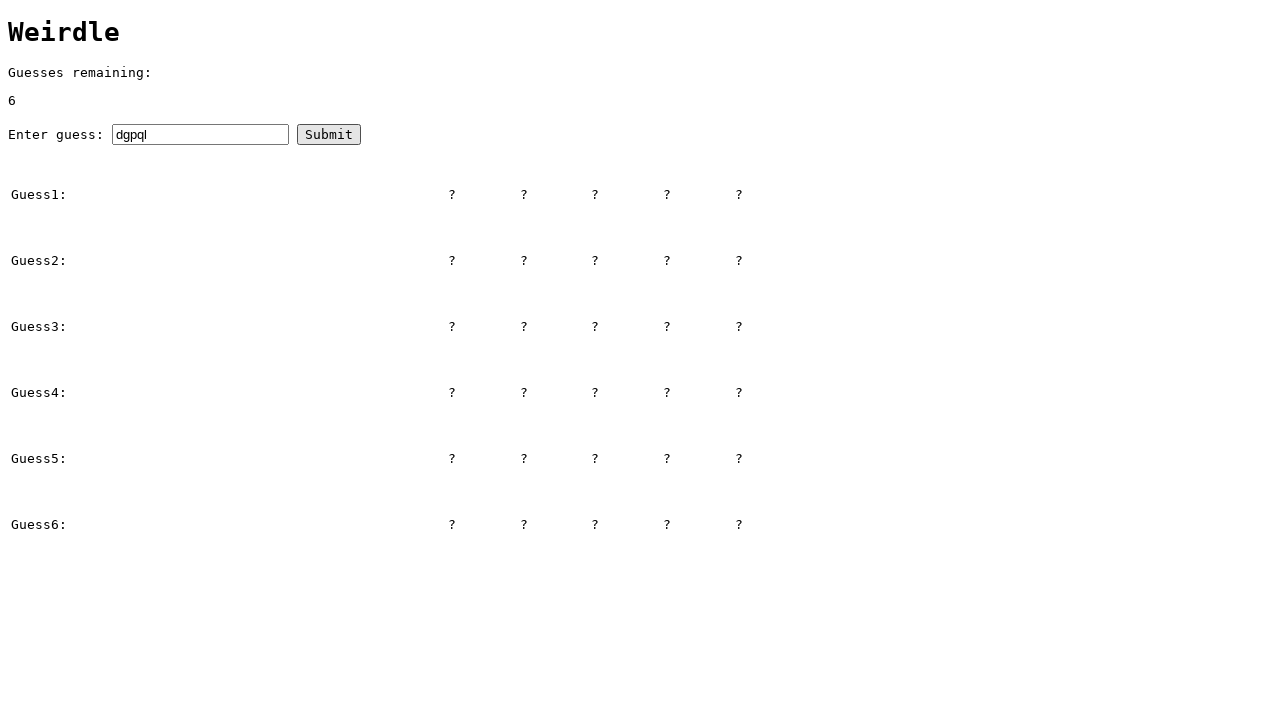

Waited 500ms for alert to appear
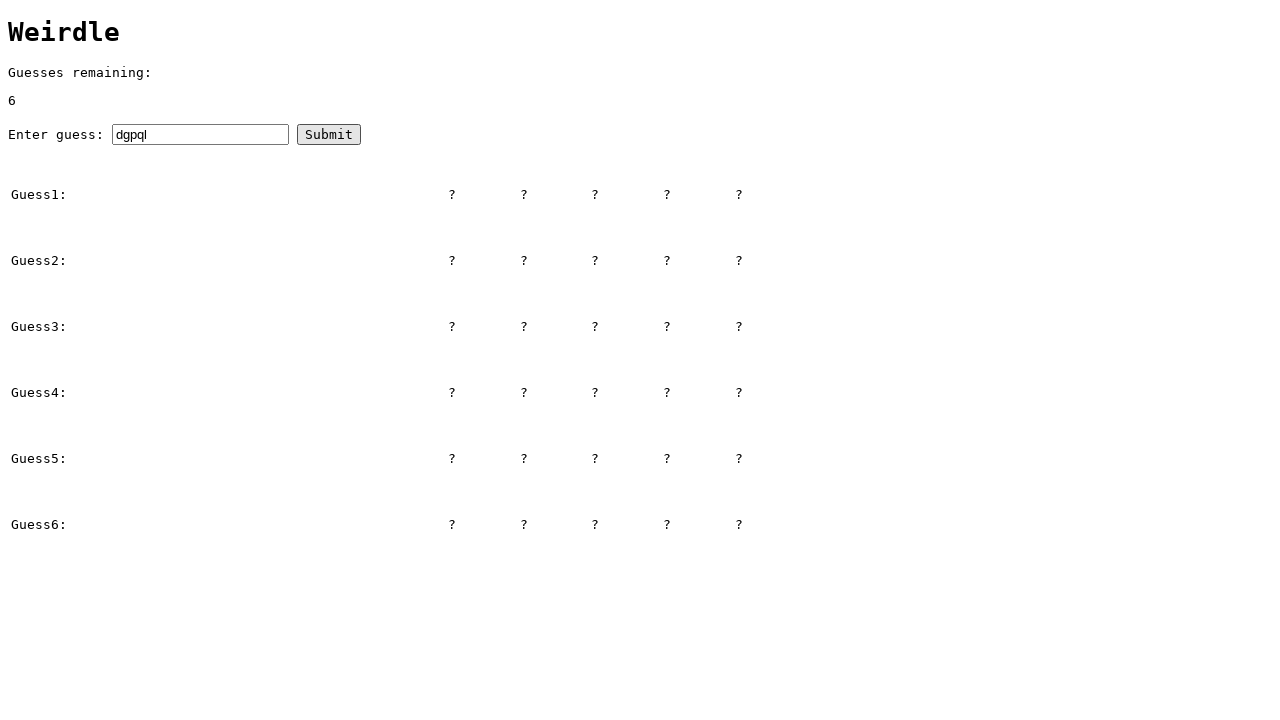

Entered 'abc' (too short word) in guess field on #guess
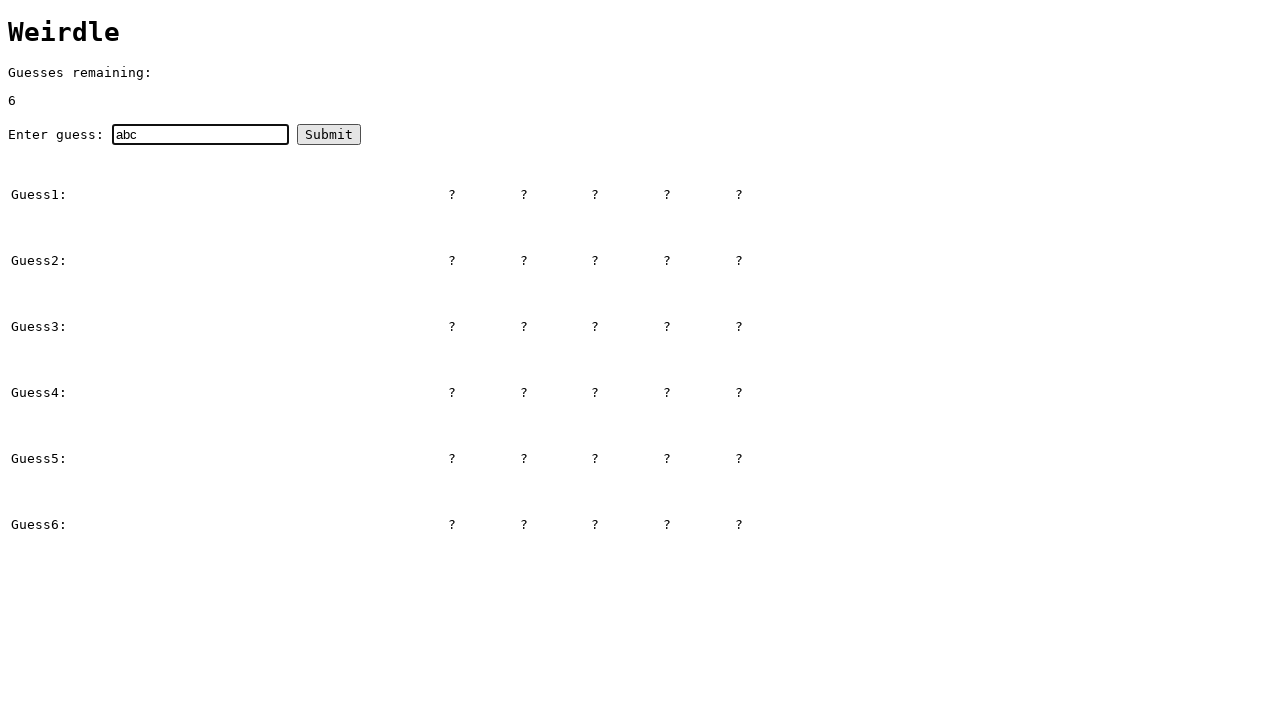

Clicked submit button for 'abc' at (329, 134) on #submitButton
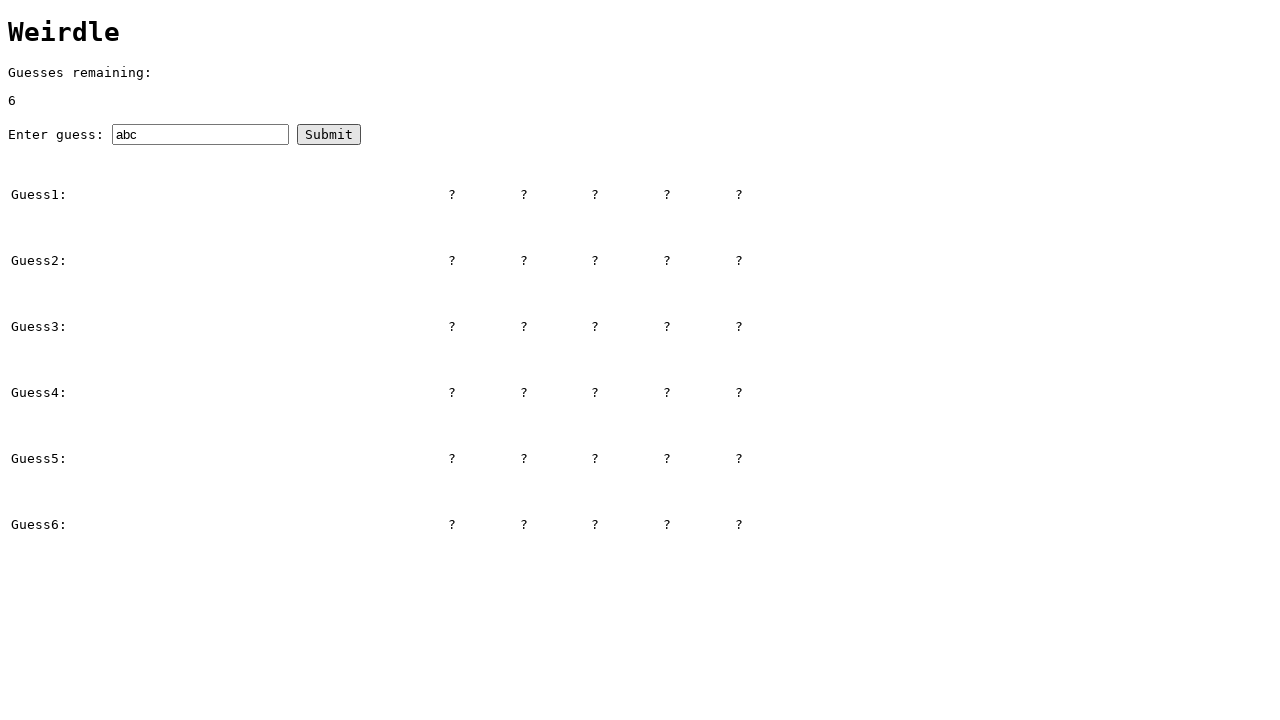

Waited 500ms for alert to appear
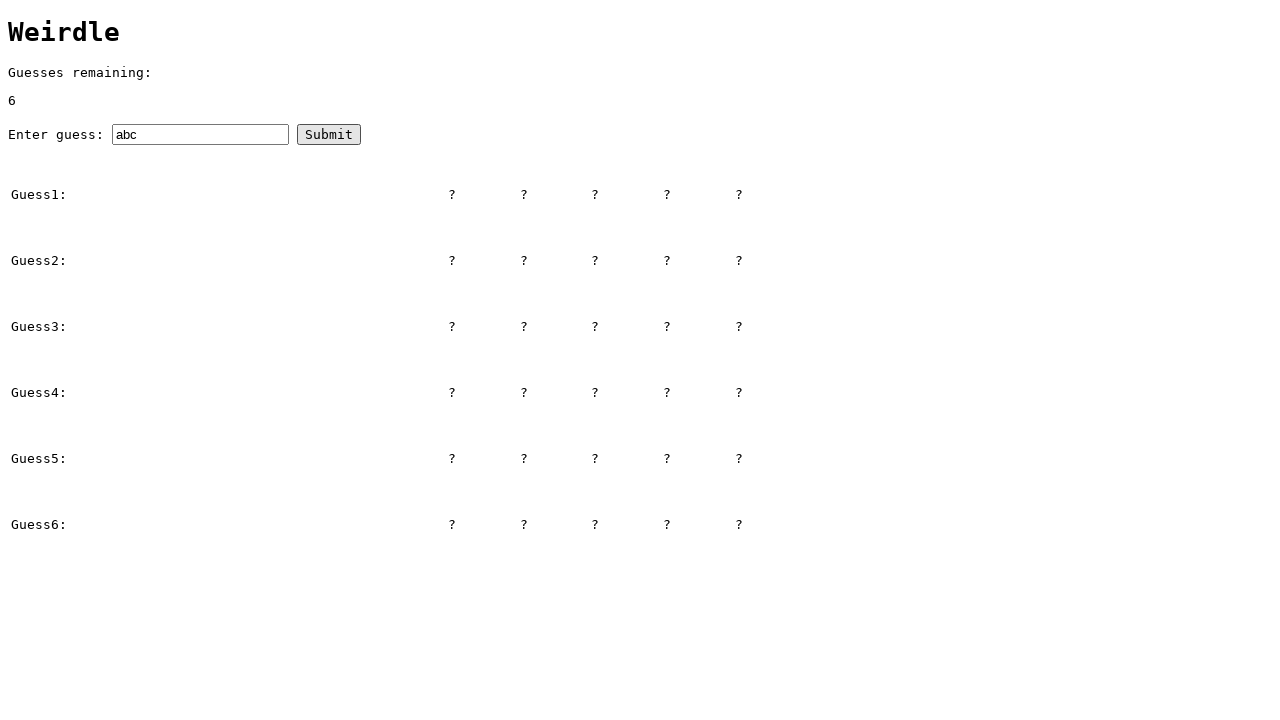

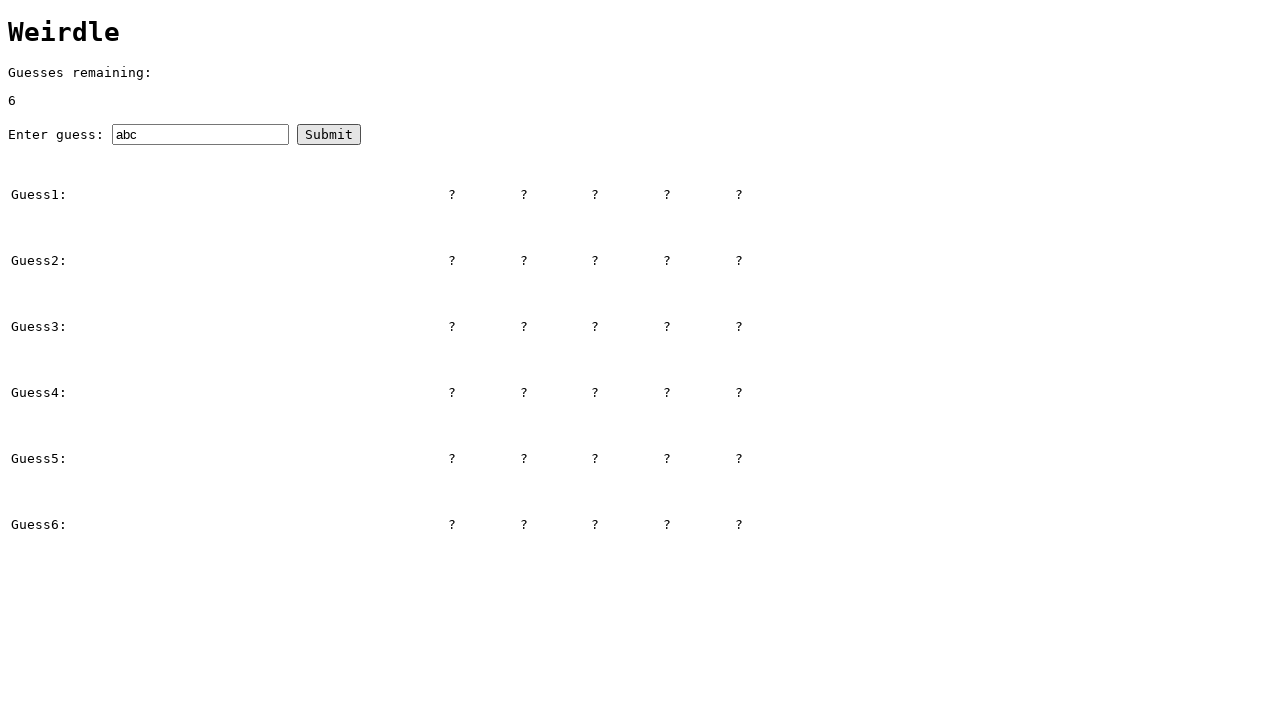